Tests auto-waiting functionality by clicking the Auto Wait link, applying a 10-second delay, and then clicking a button that appears after the delay

Starting URL: http://uitestingplayground.com

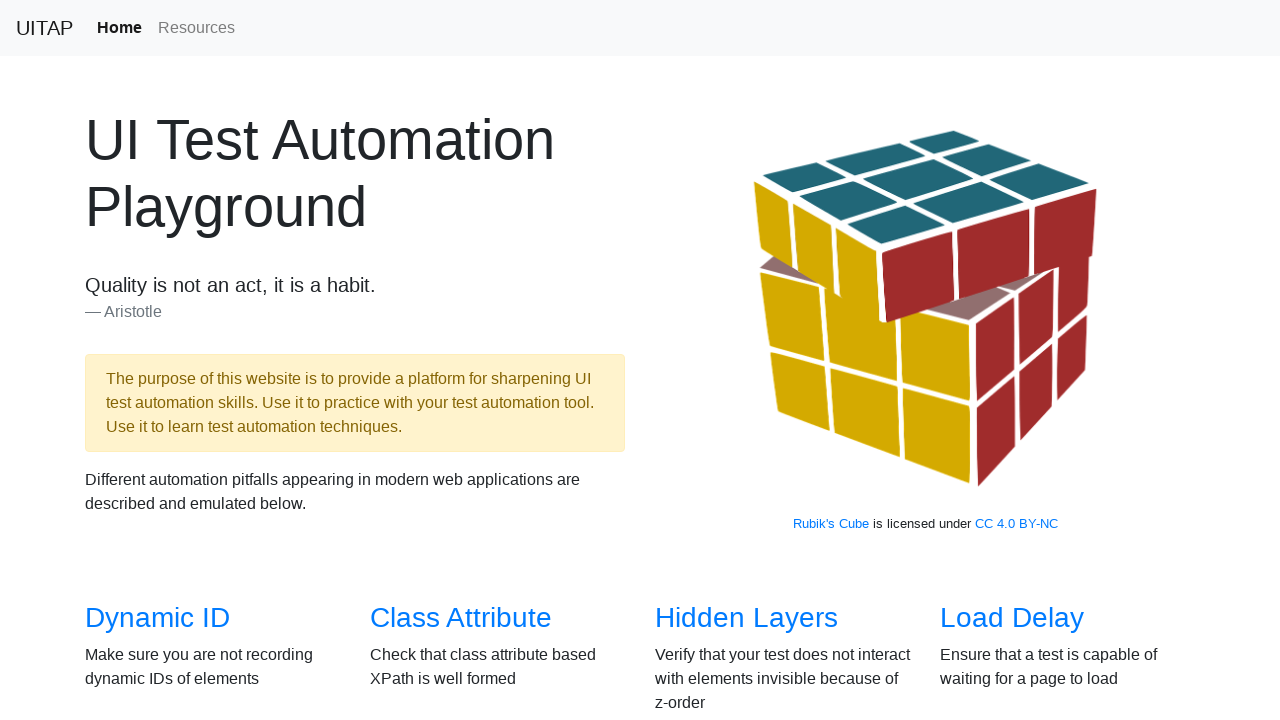

Navigated to UITestingPlayground homepage
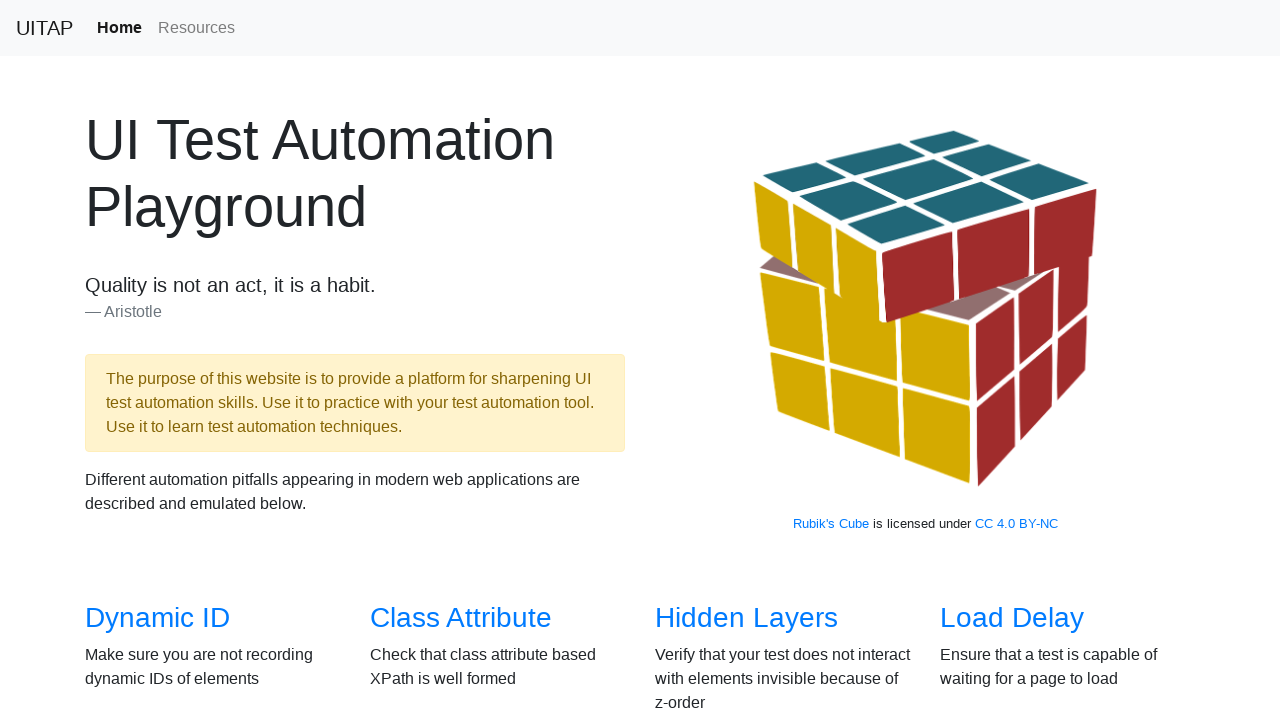

Clicked Auto Wait link at (716, 501) on internal:role=link[name="Auto Wait"i]
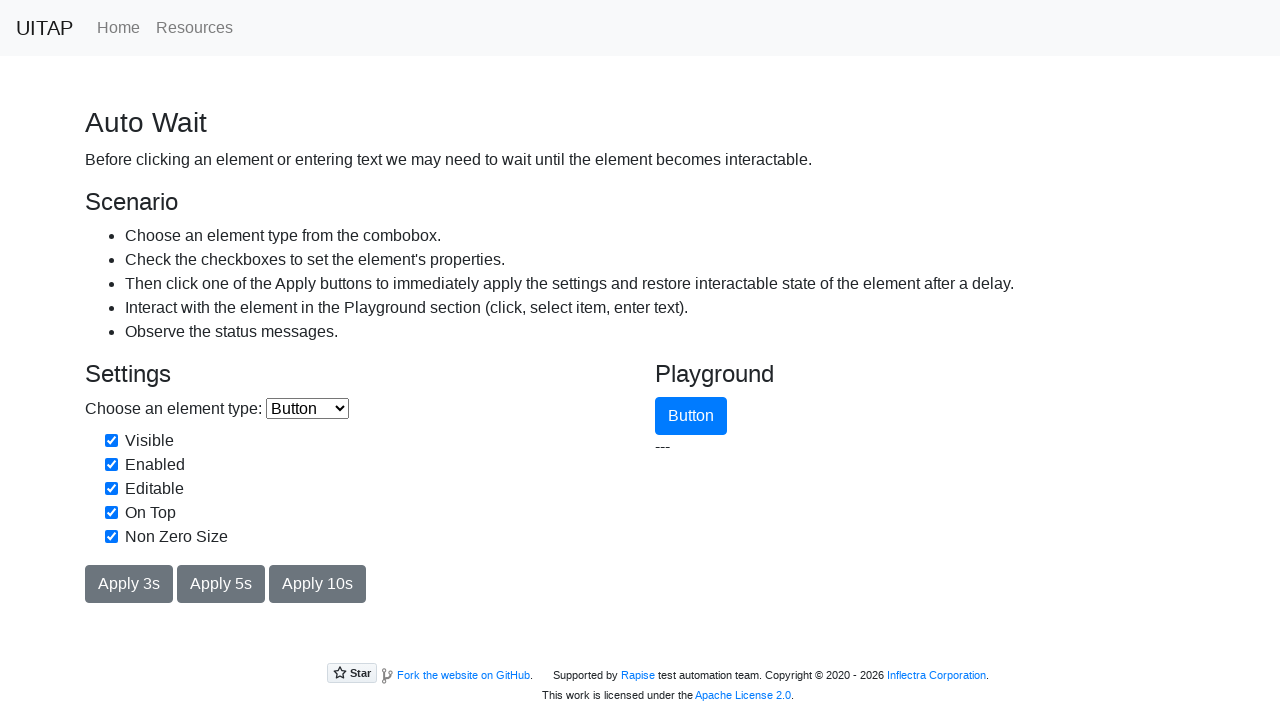

Clicked 'Apply 10s' button to trigger delay at (318, 584) on internal:role=button[name="Apply 10s"i]
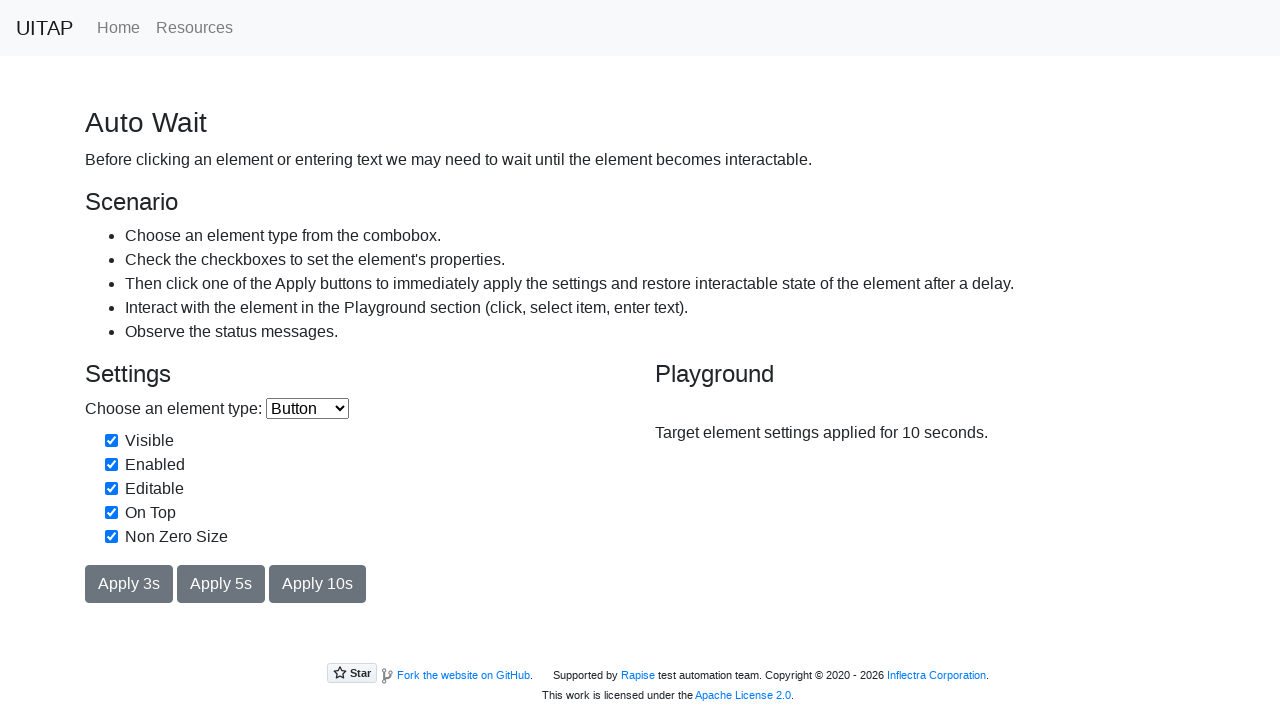

Clicked button that appeared after 10-second delay at (691, 403) on internal:role=button[name="Button"i]
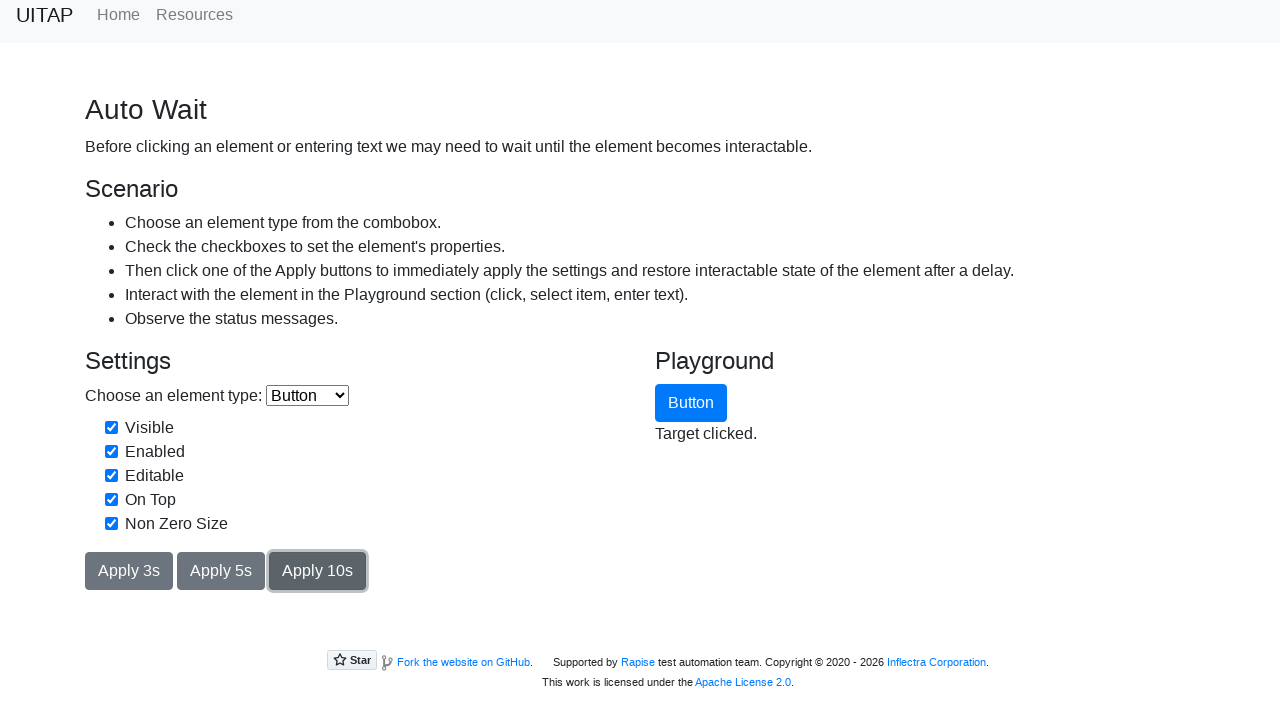

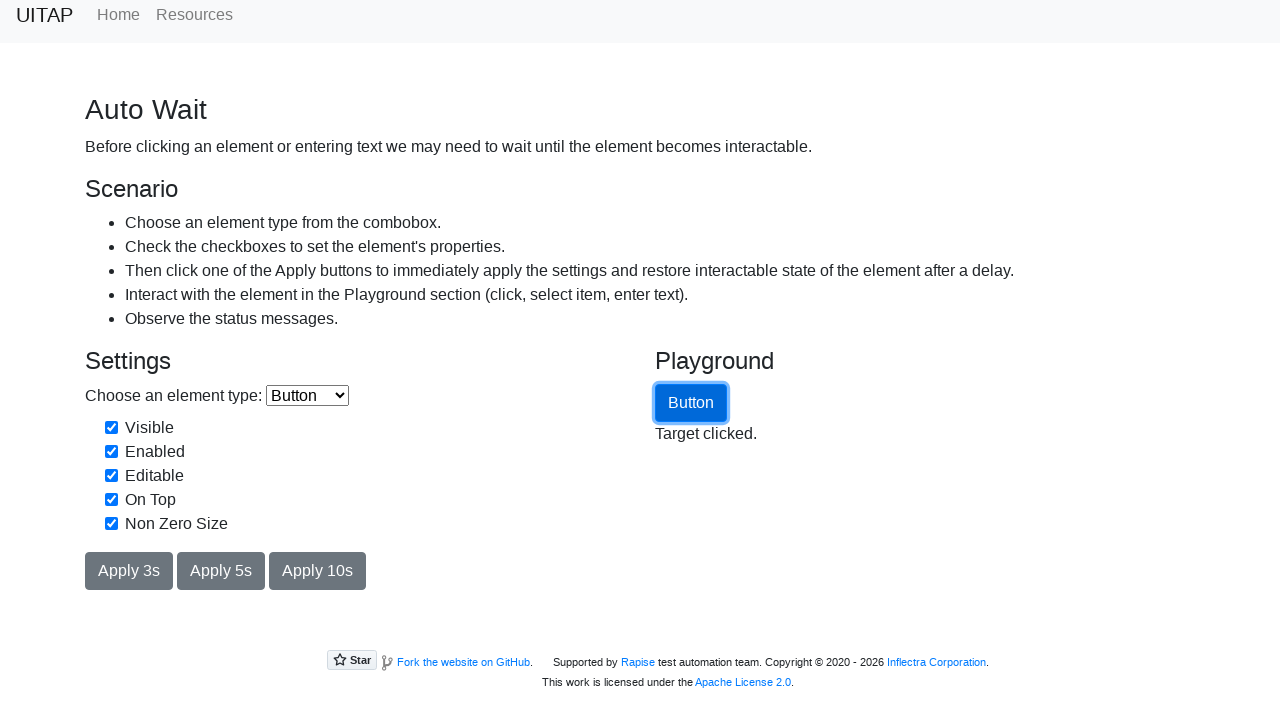